Tests textbox interaction by reading text from a div element, entering it into a text field, and then clearing the field

Starting URL: https://artoftesting.com/samplesiteforselenium

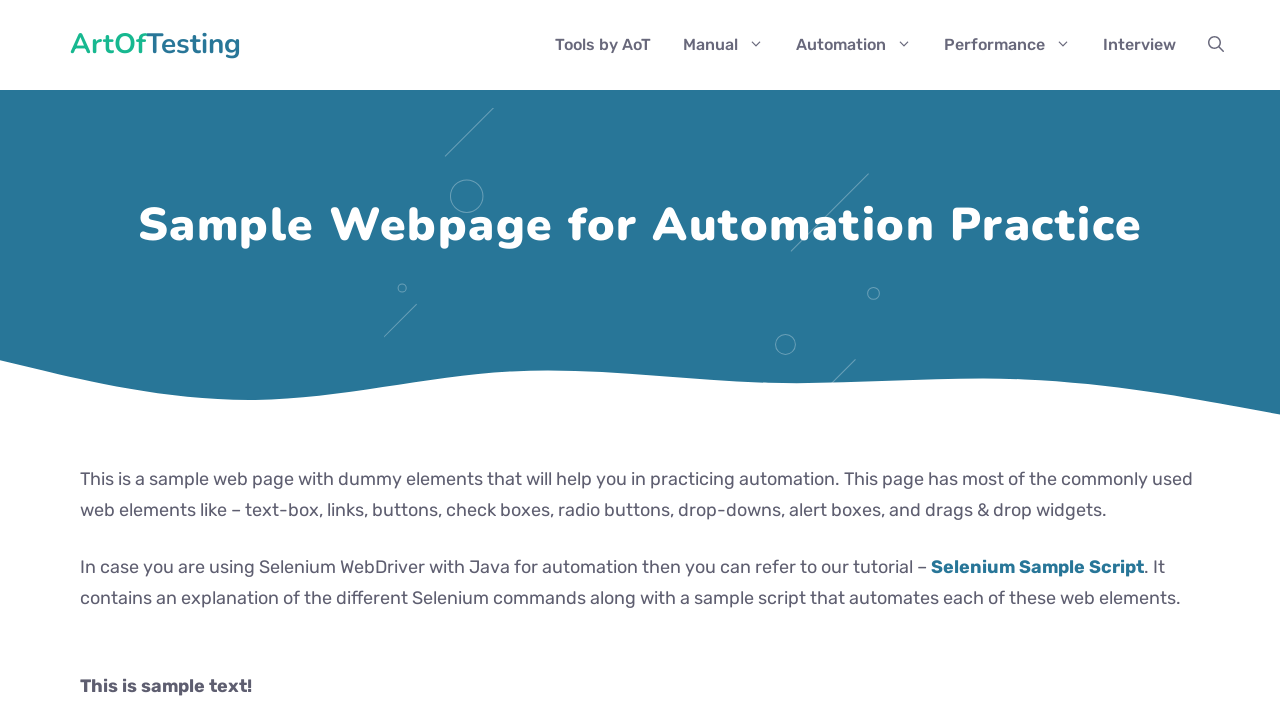

Retrieved text content from div element with id 'idOfDiv'
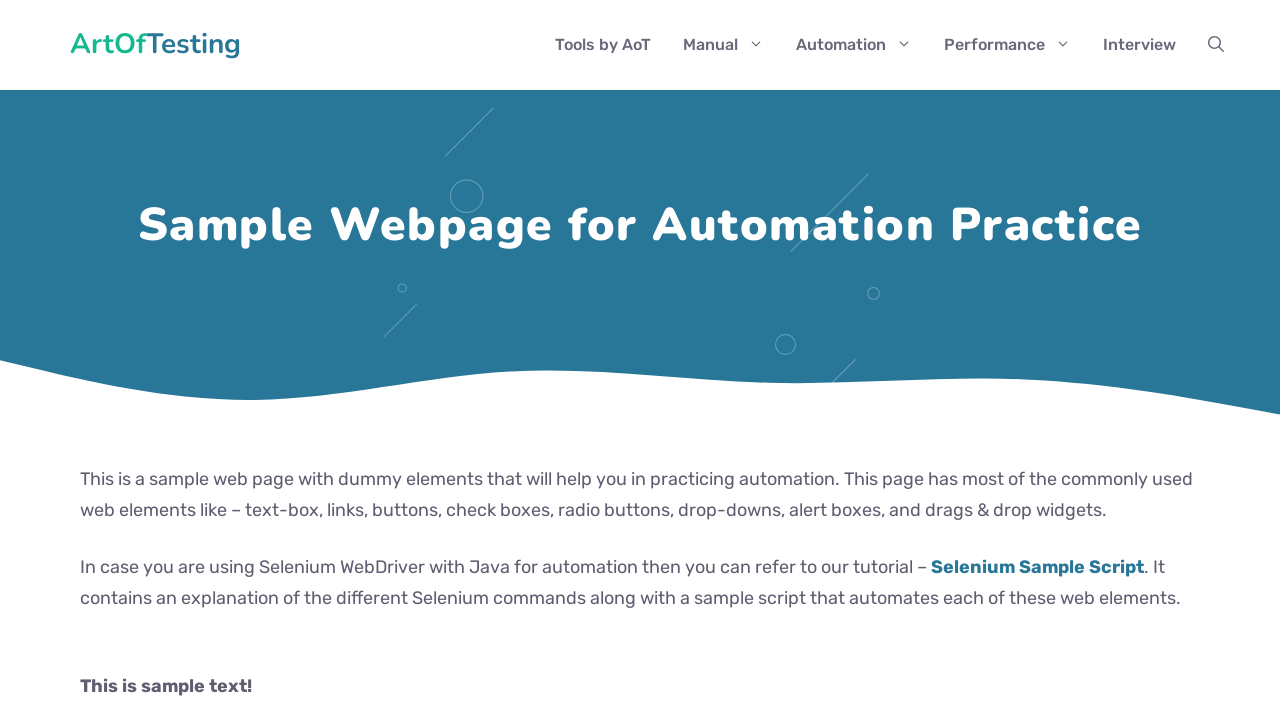

Filled textbox with text from div: 'This is sample text!' on #fname
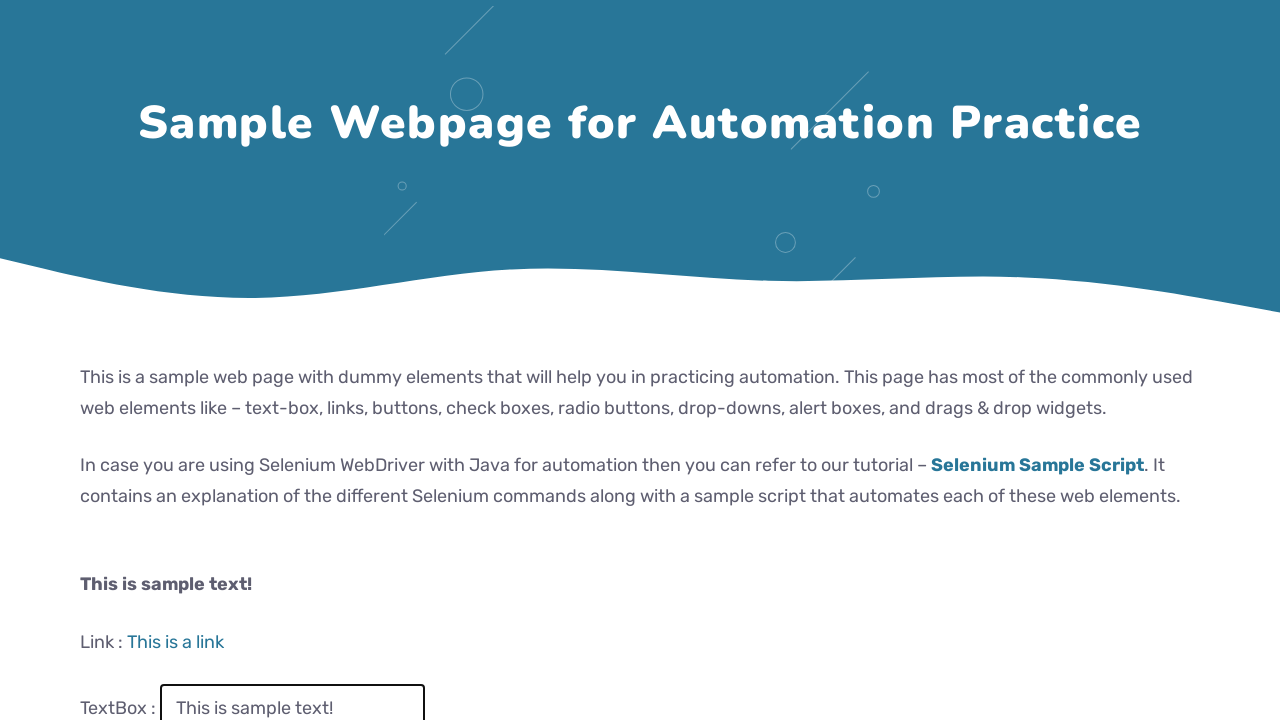

Cleared the textbox by filling it with empty string on #fname
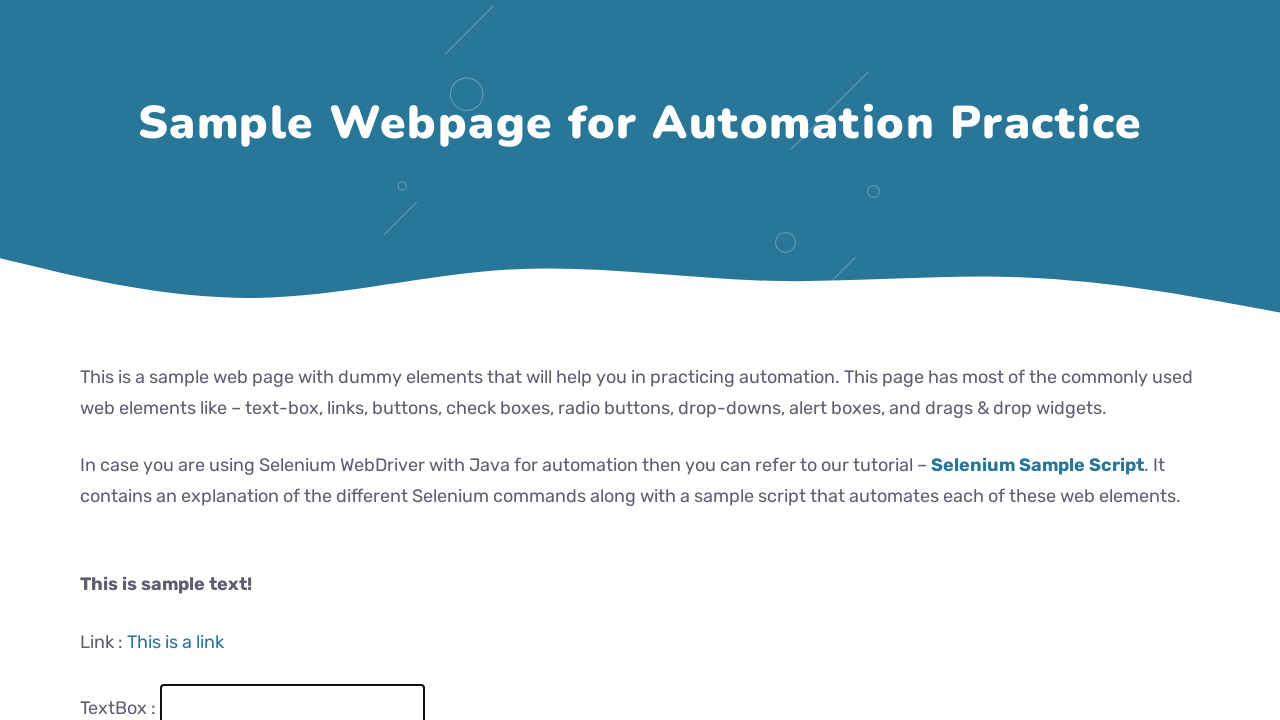

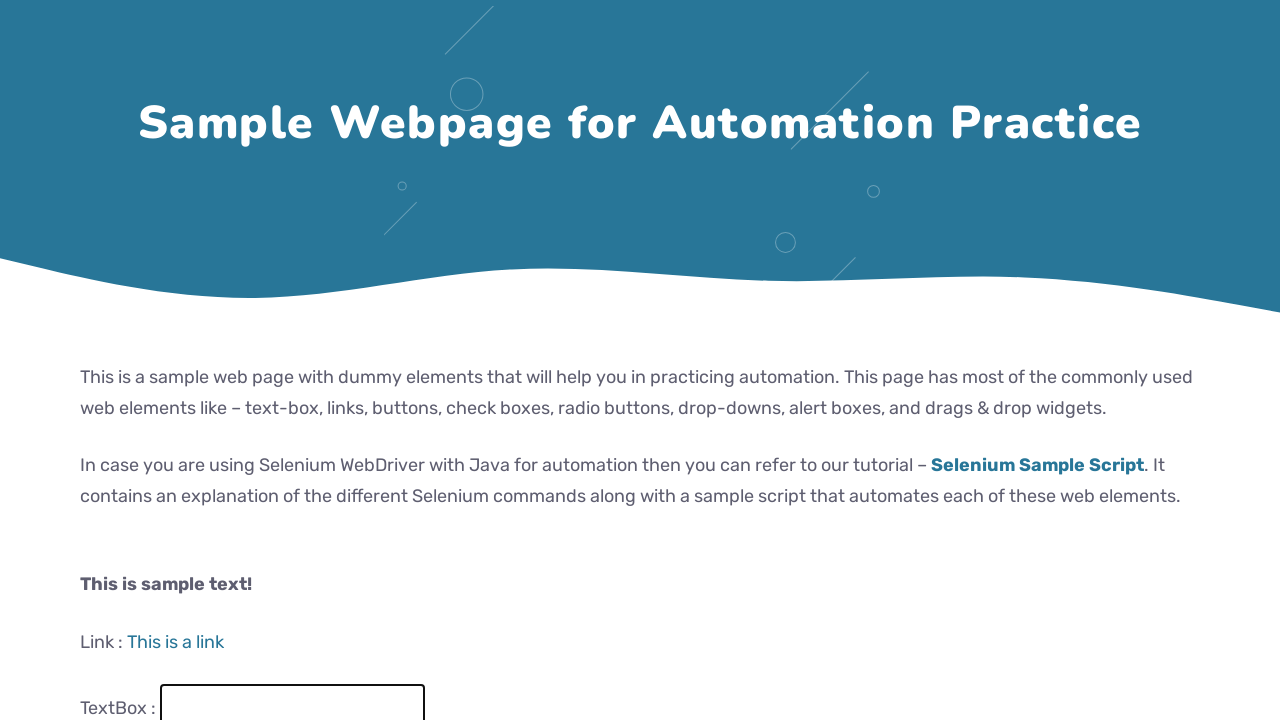